Solves a math problem by extracting two numbers from the page, calculating their sum, and selecting the result from a dropdown menu

Starting URL: http://suninjuly.github.io/selects2.html

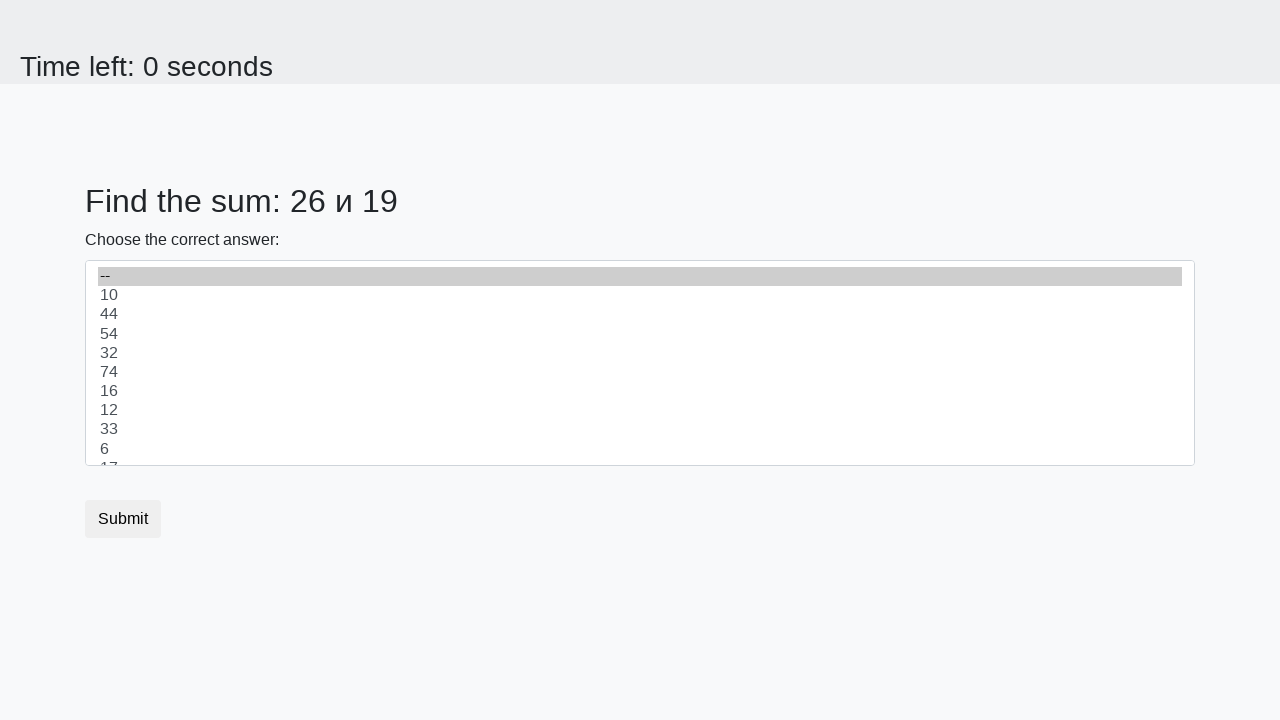

Extracted first number from #num1
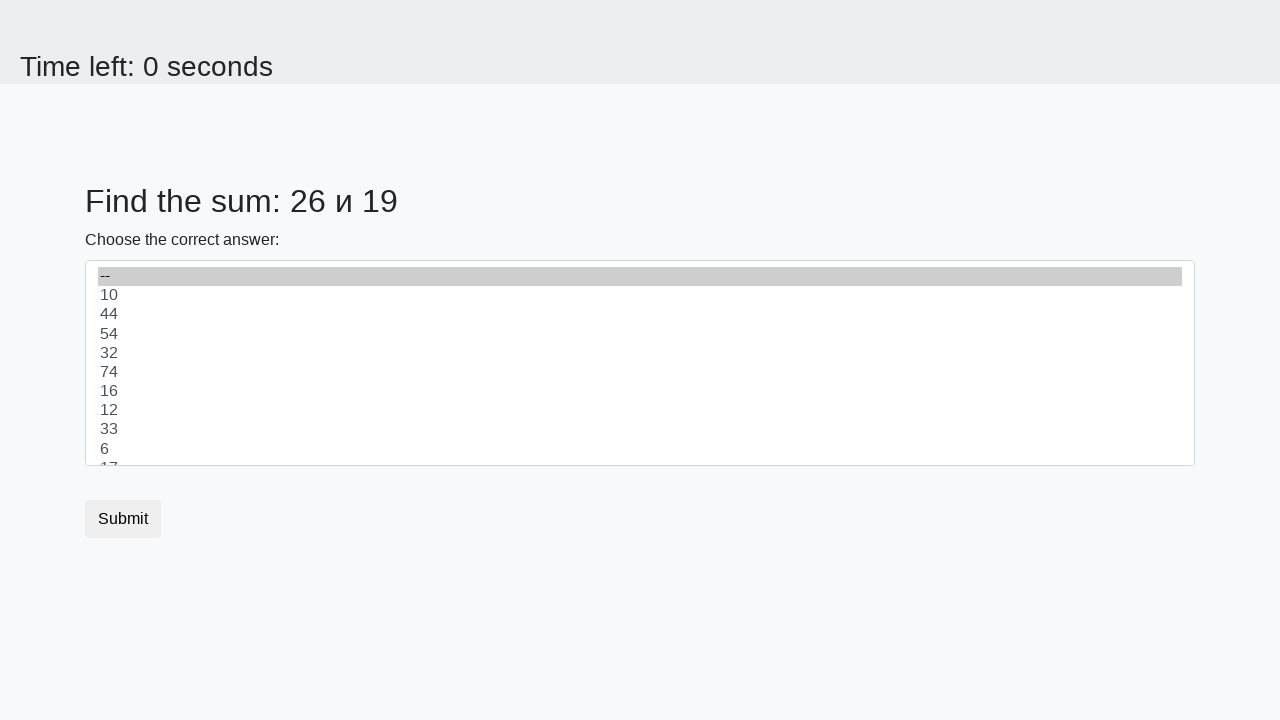

Extracted second number from #num2
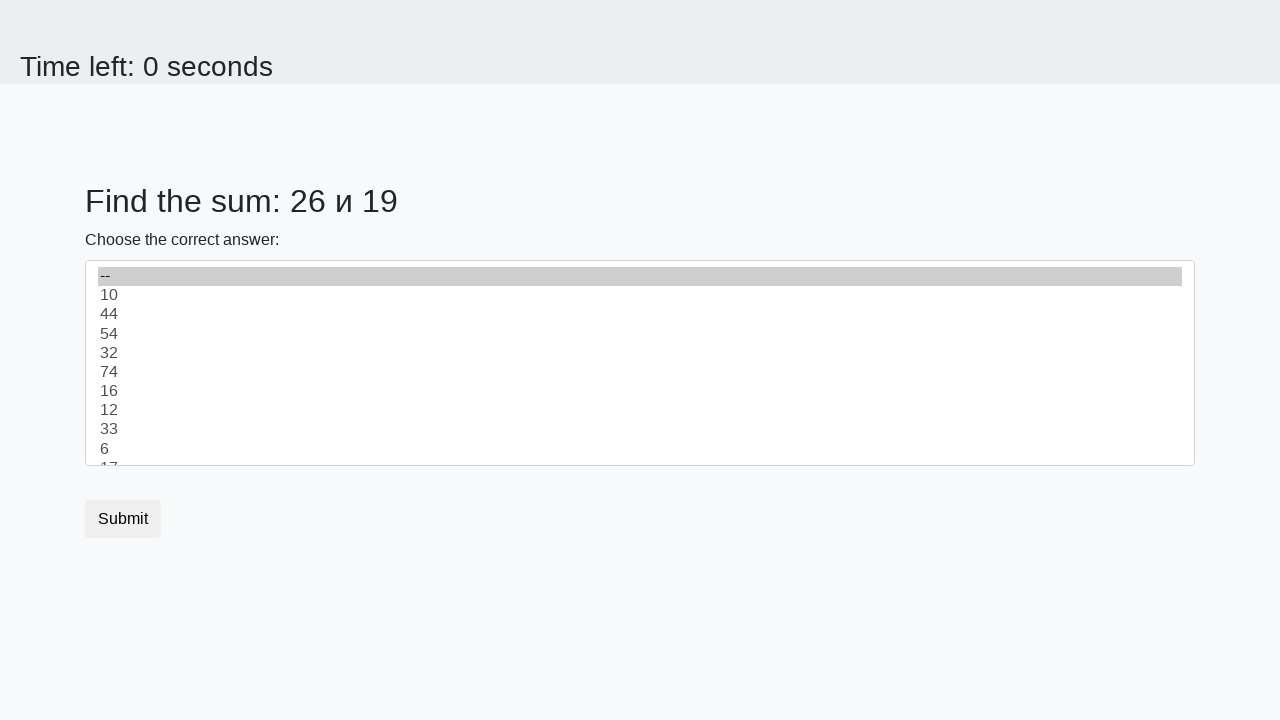

Converted first number to integer
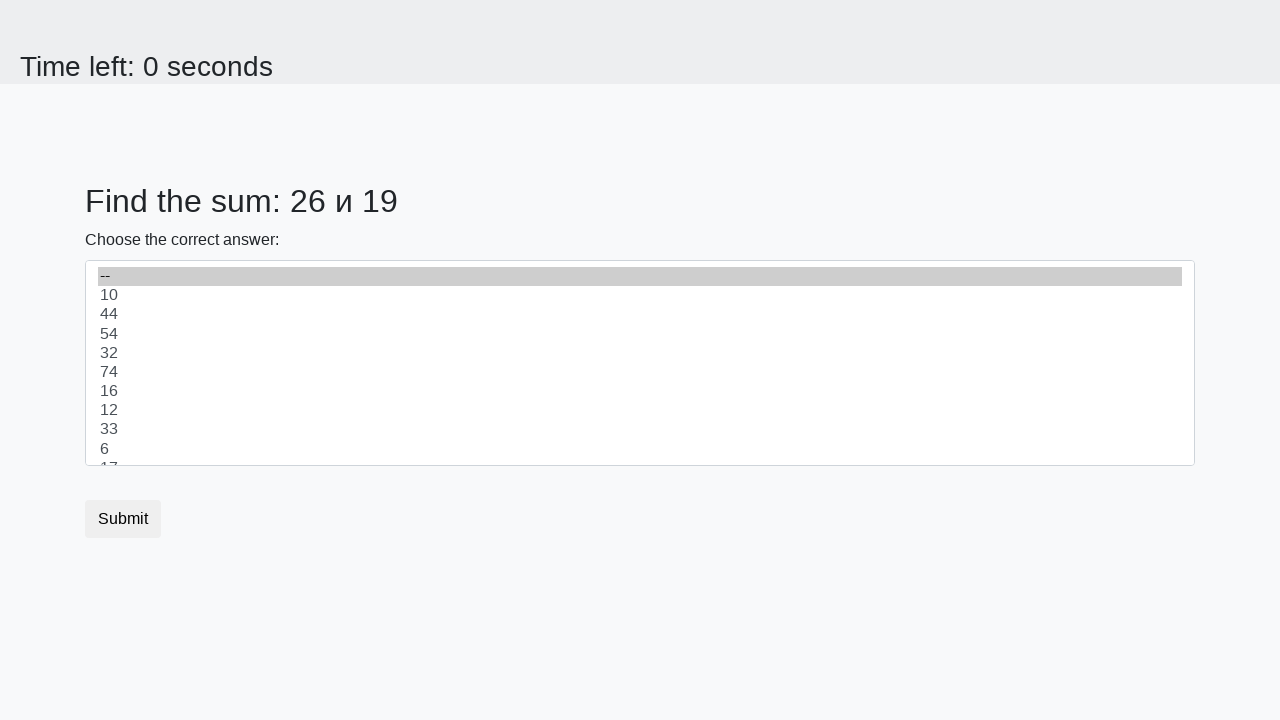

Converted second number to integer
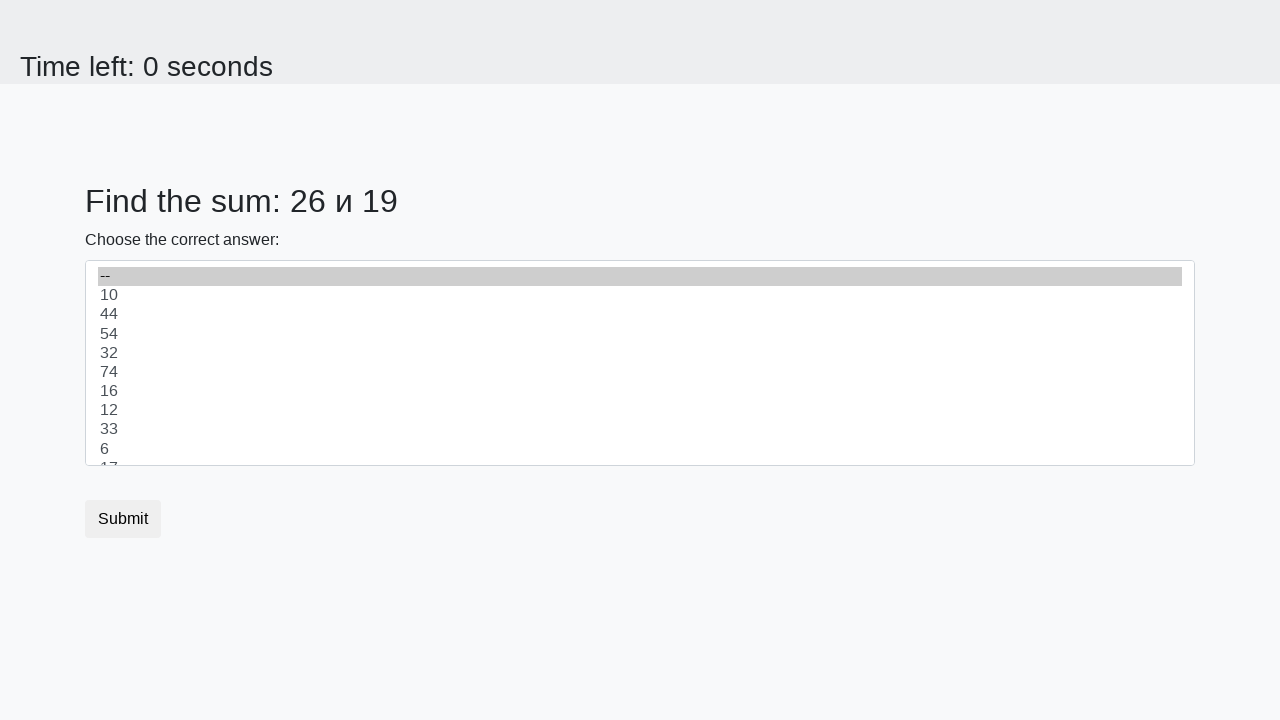

Calculated sum: 26 + 19 = 45
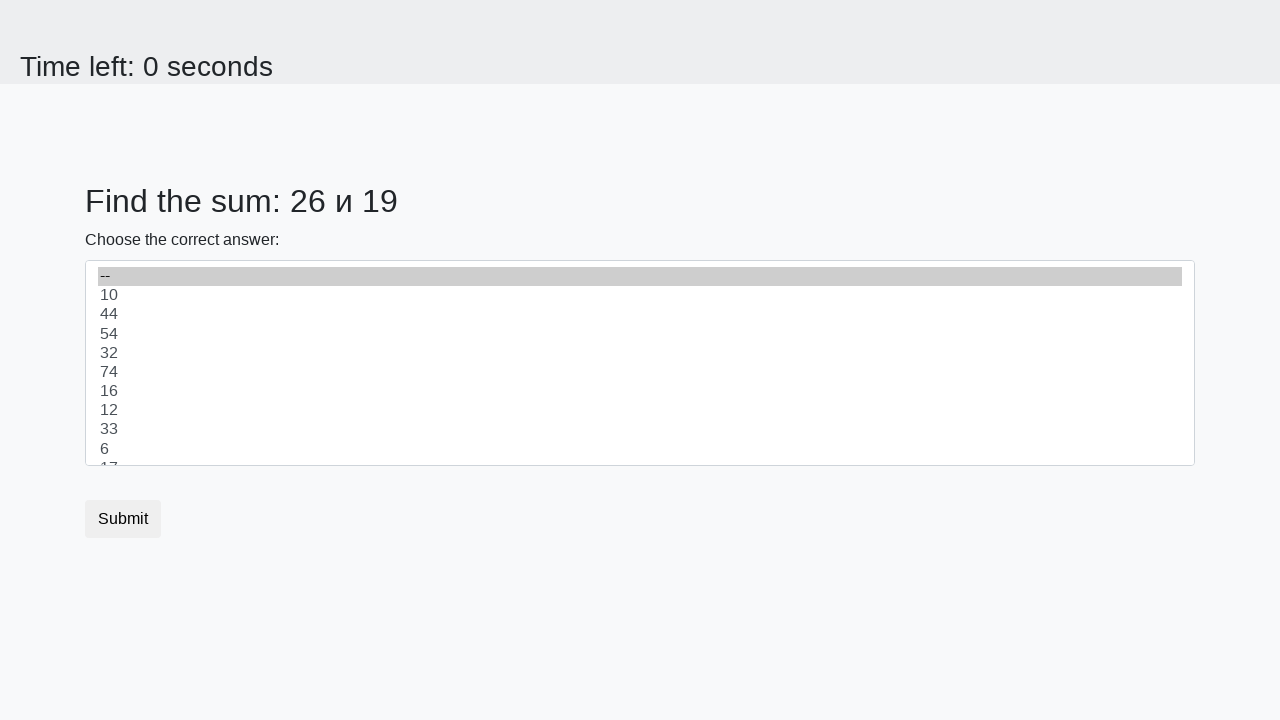

Selected '45' from dropdown menu on select
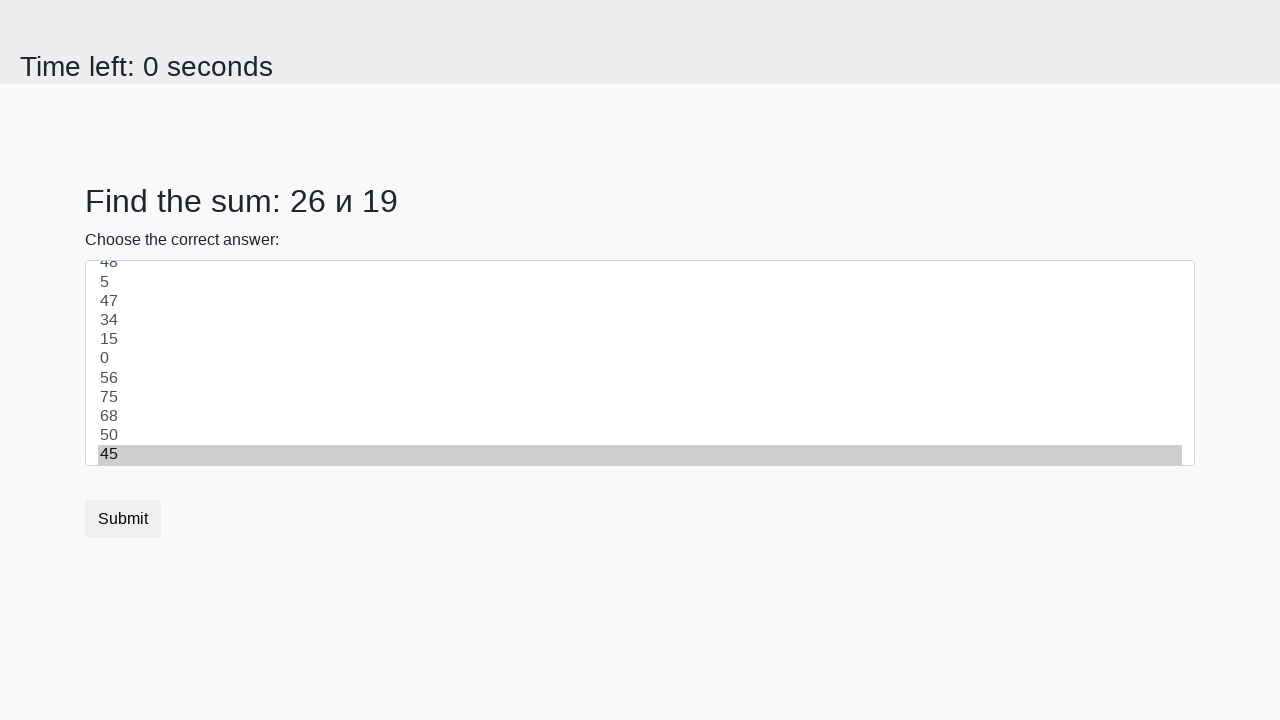

Clicked submit button to complete form at (123, 519) on .btn.btn-default
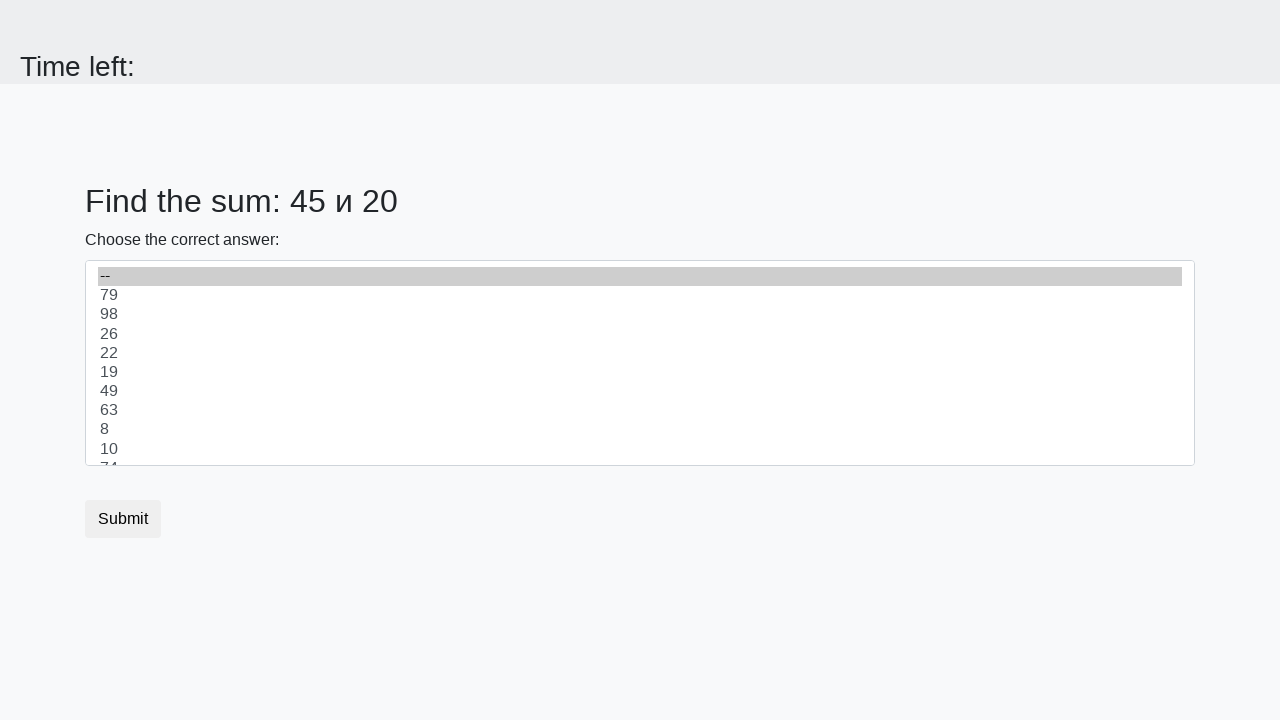

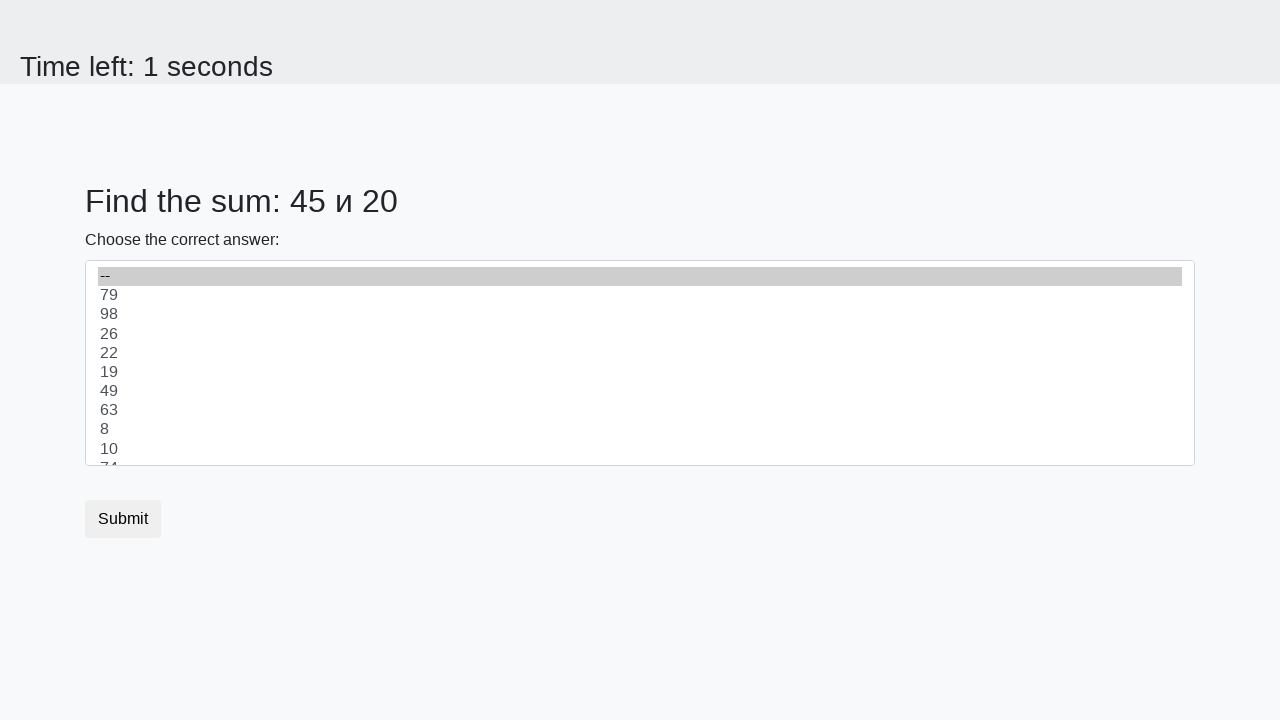